Tests mouse hover functionality by revealing hidden menu content and clicking on a menu item

Starting URL: https://rahulshettyacademy.com/AutomationPractice/

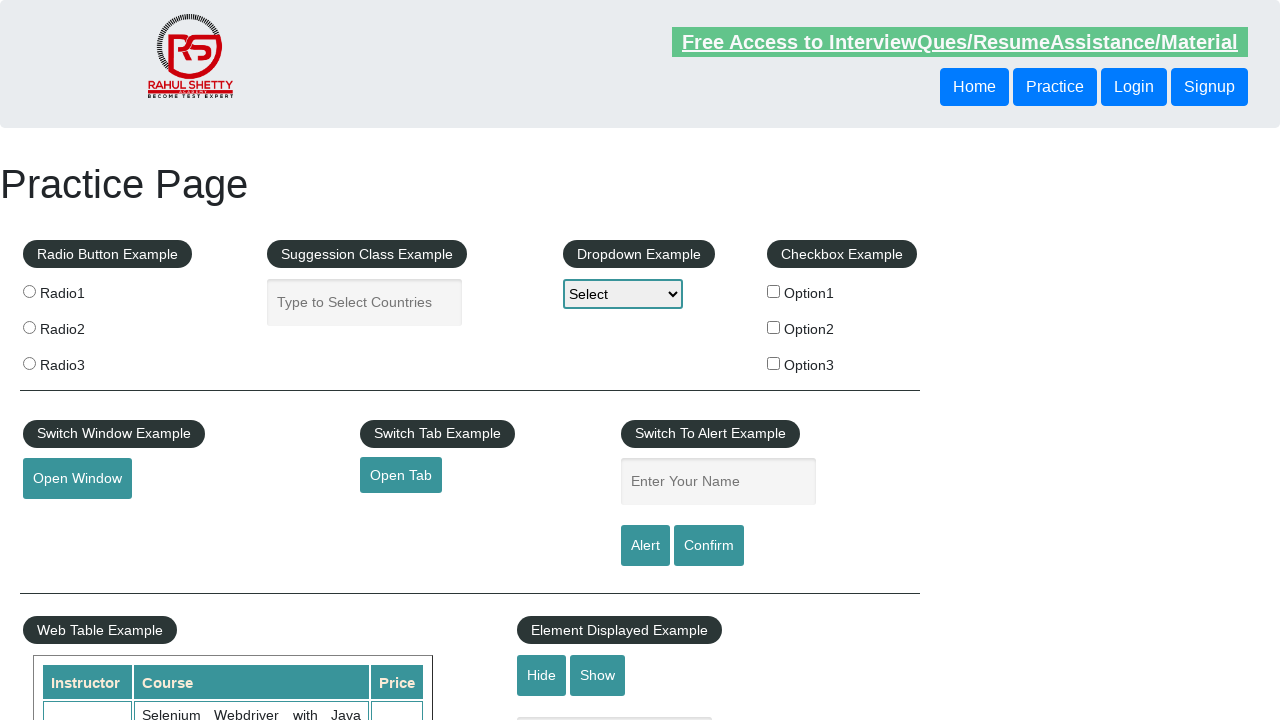

Revealed hidden hover menu content using JavaScript
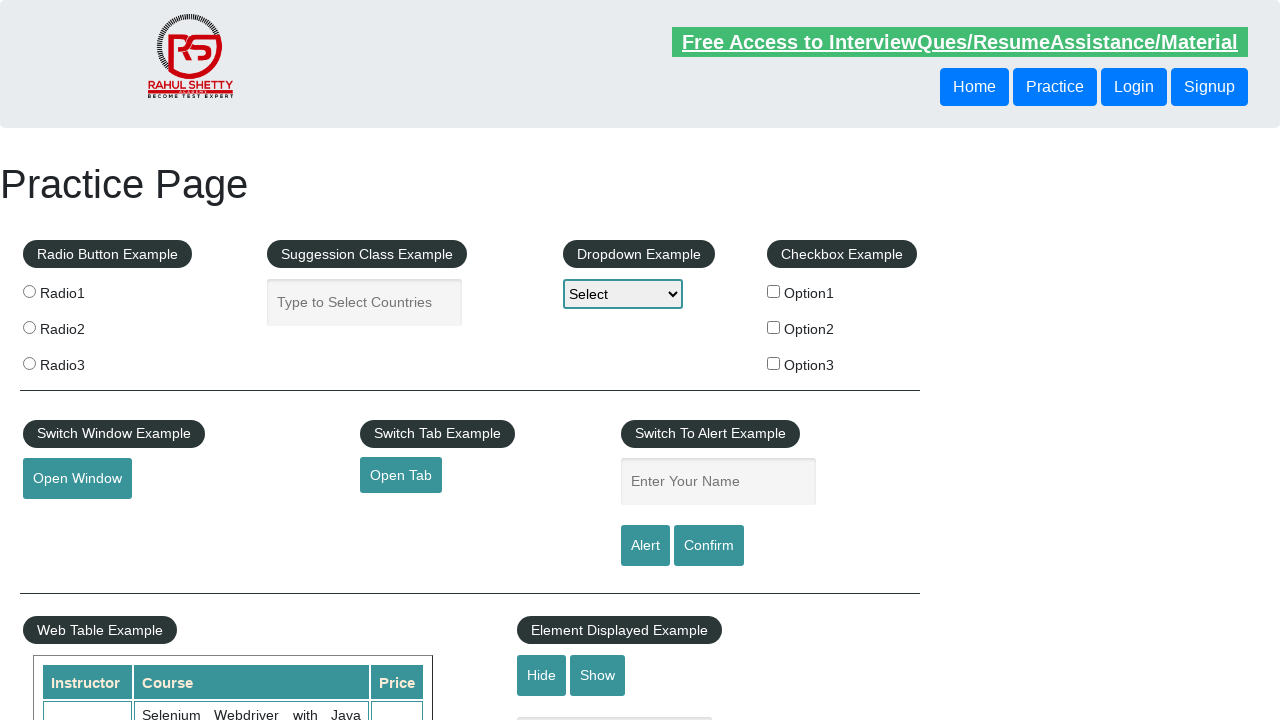

Clicked on Top menu item at (103, 360) on text=Top
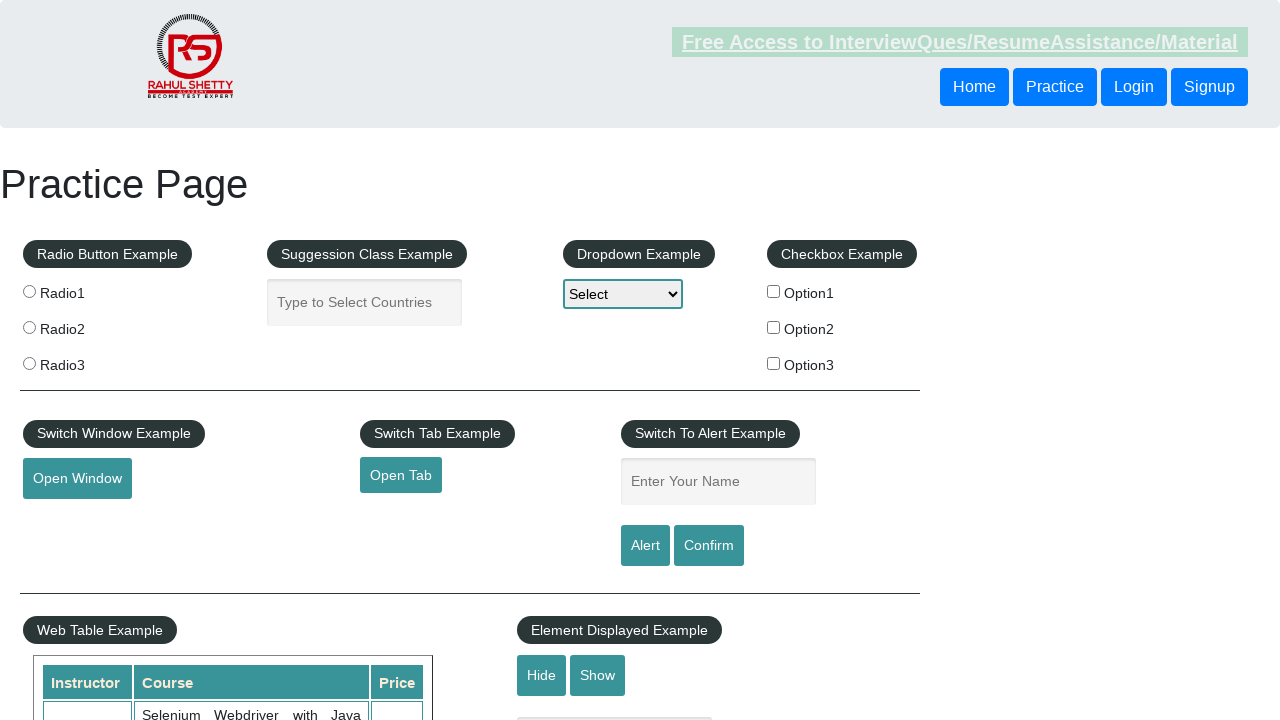

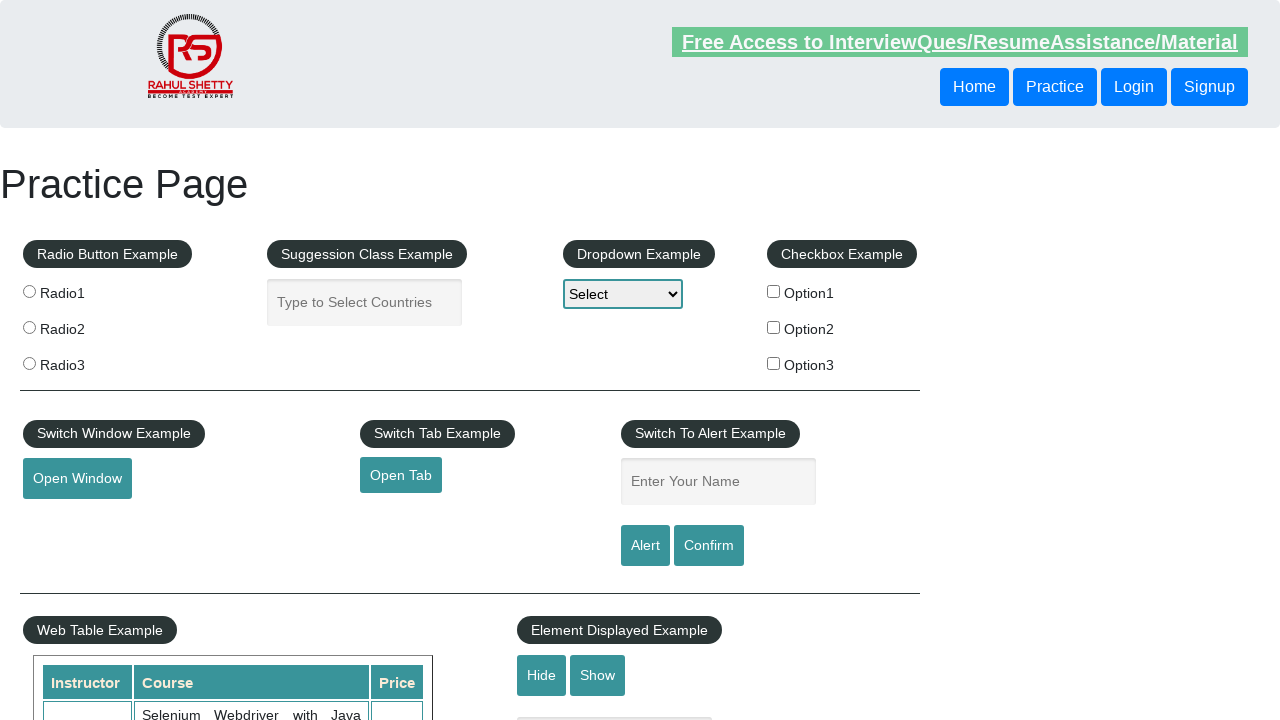